Tests alert handling functionality by triggering different types of alerts (simple alert and confirmation dialog) and interacting with them

Starting URL: https://rahulshettyacademy.com/AutomationPractice/

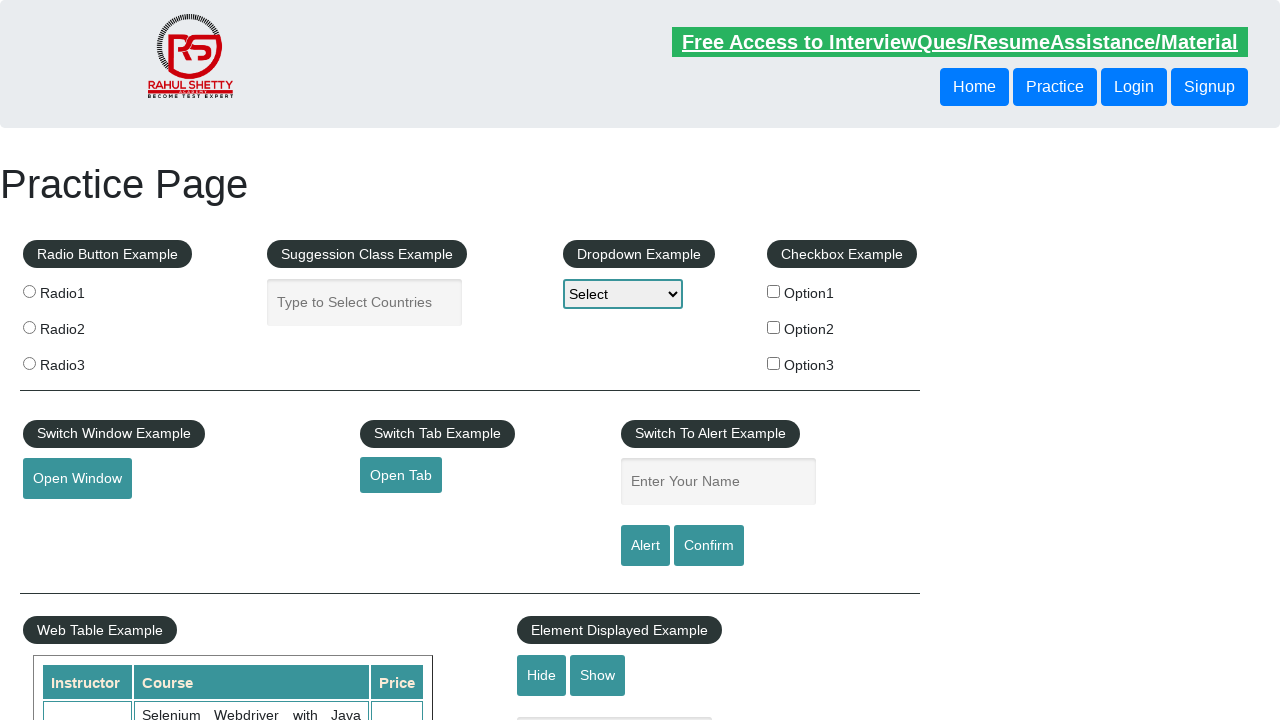

Filled name field with 'Rahul' on #name
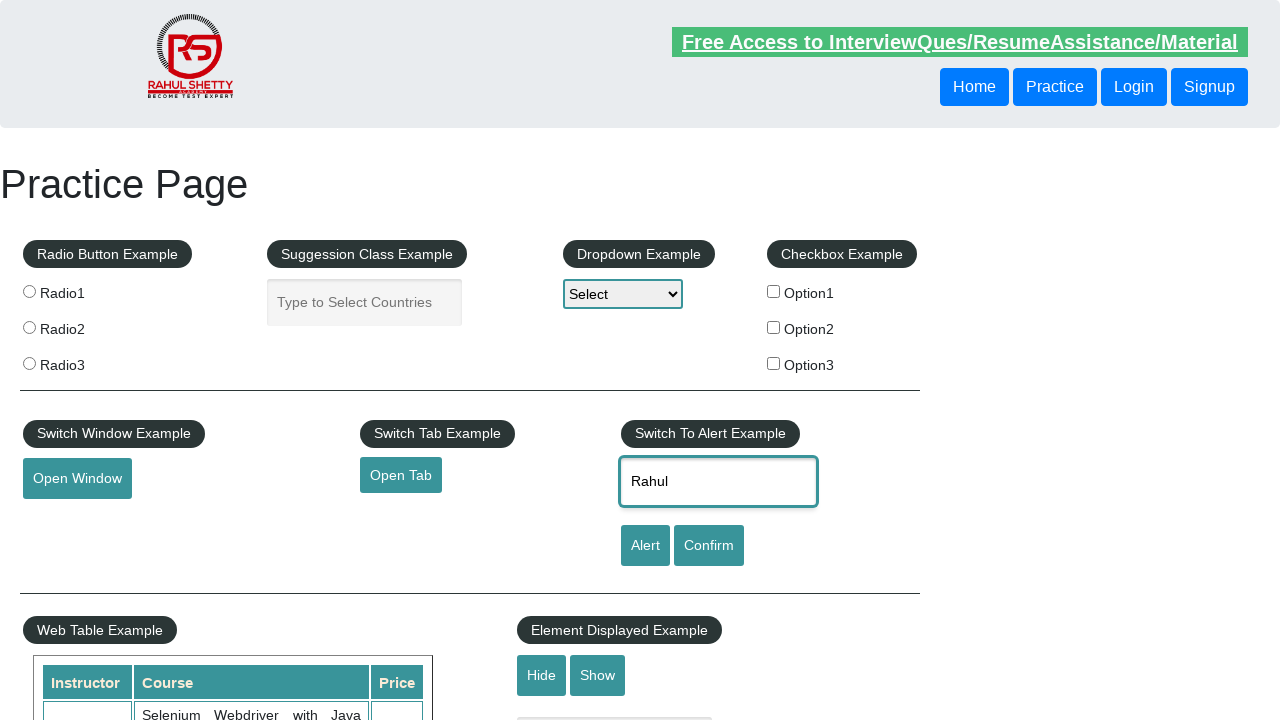

Clicked alert button to trigger simple alert at (645, 546) on [id='alertbtn']
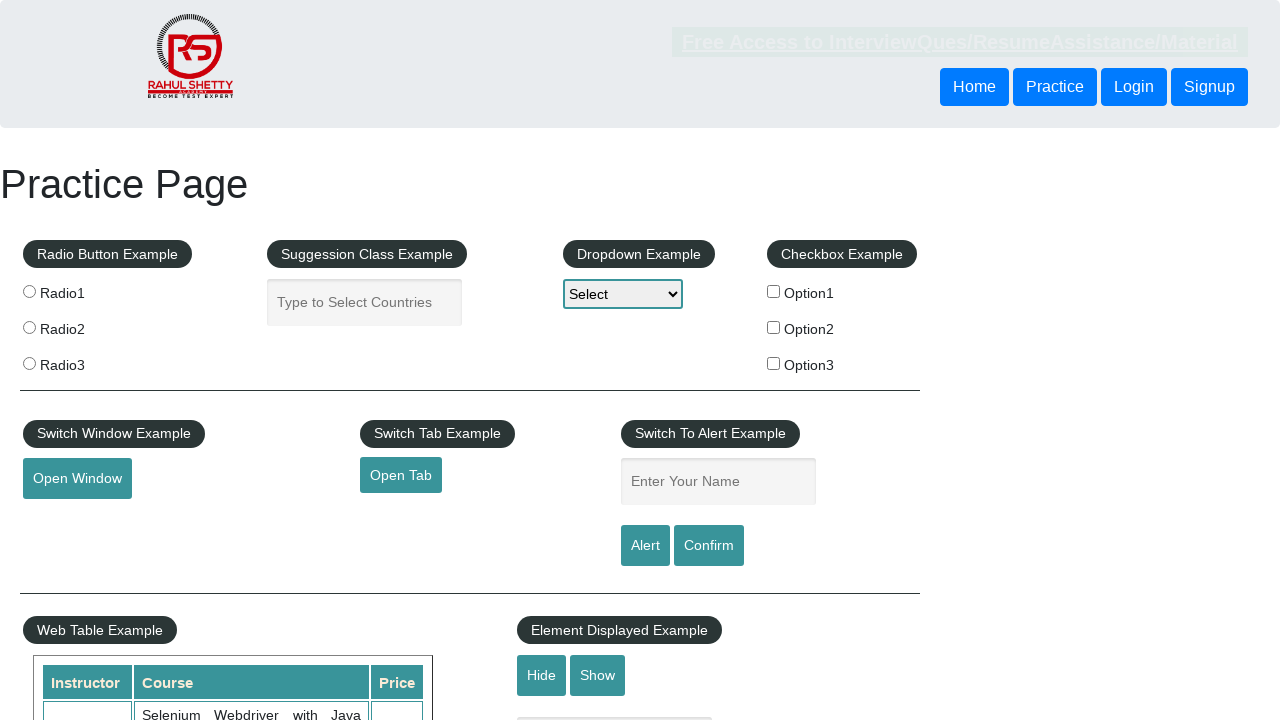

Accepted simple alert dialog
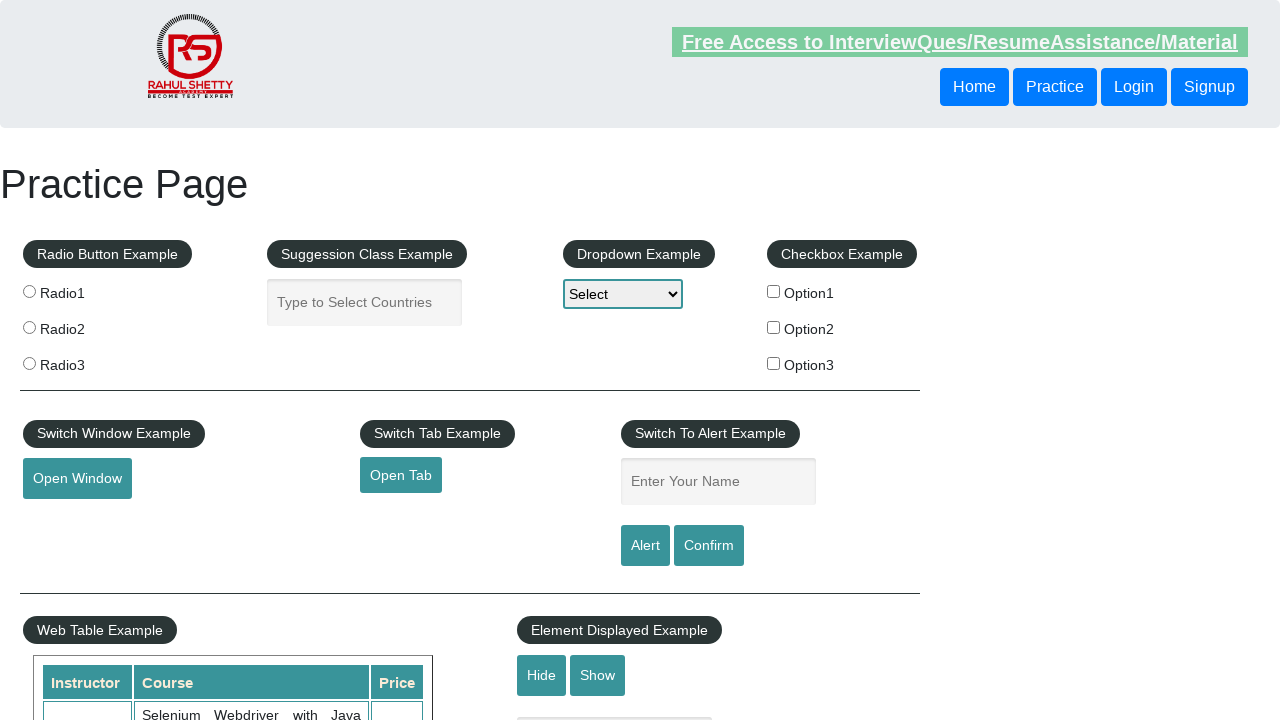

Clicked confirm button to trigger confirmation dialog at (709, 546) on #confirmbtn
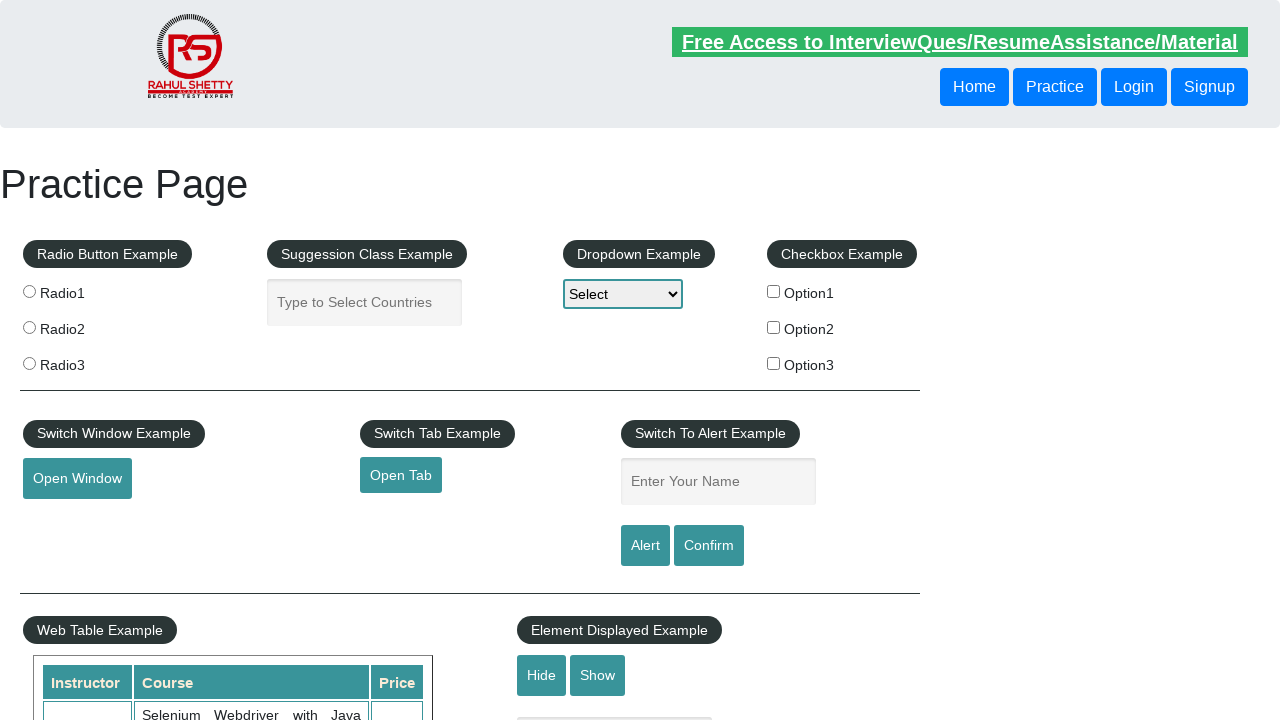

Dismissed confirmation dialog
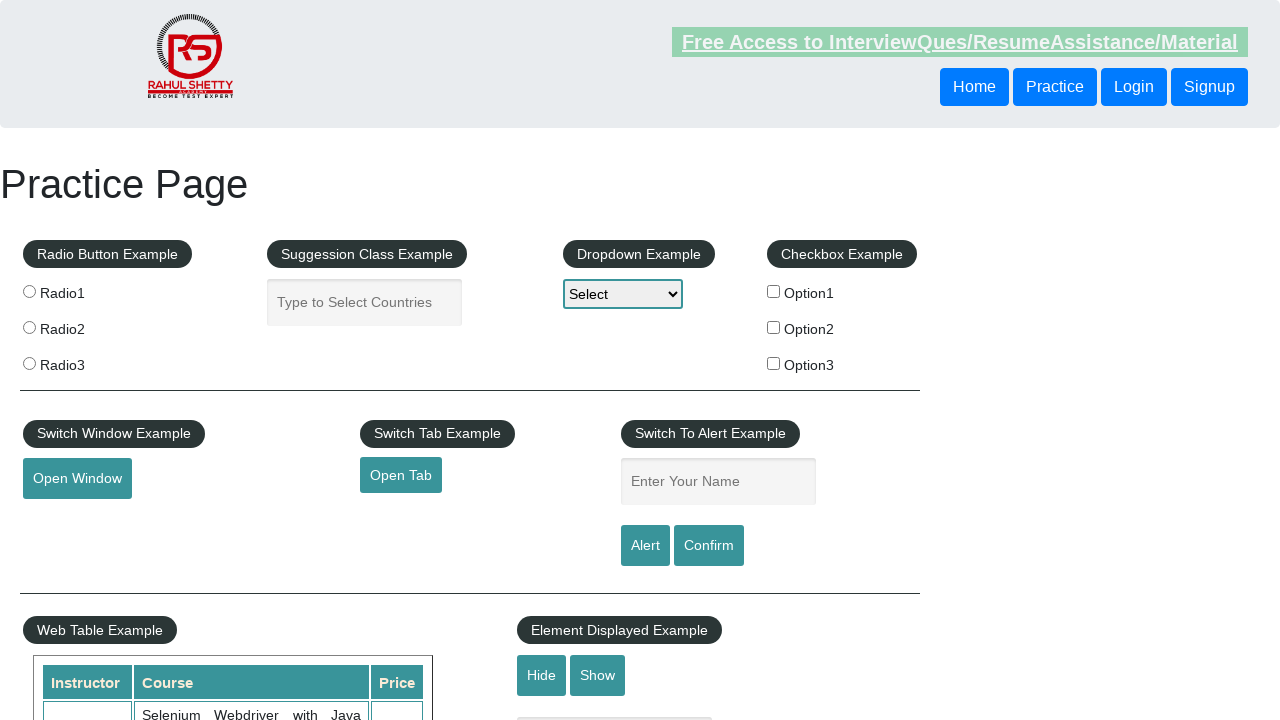

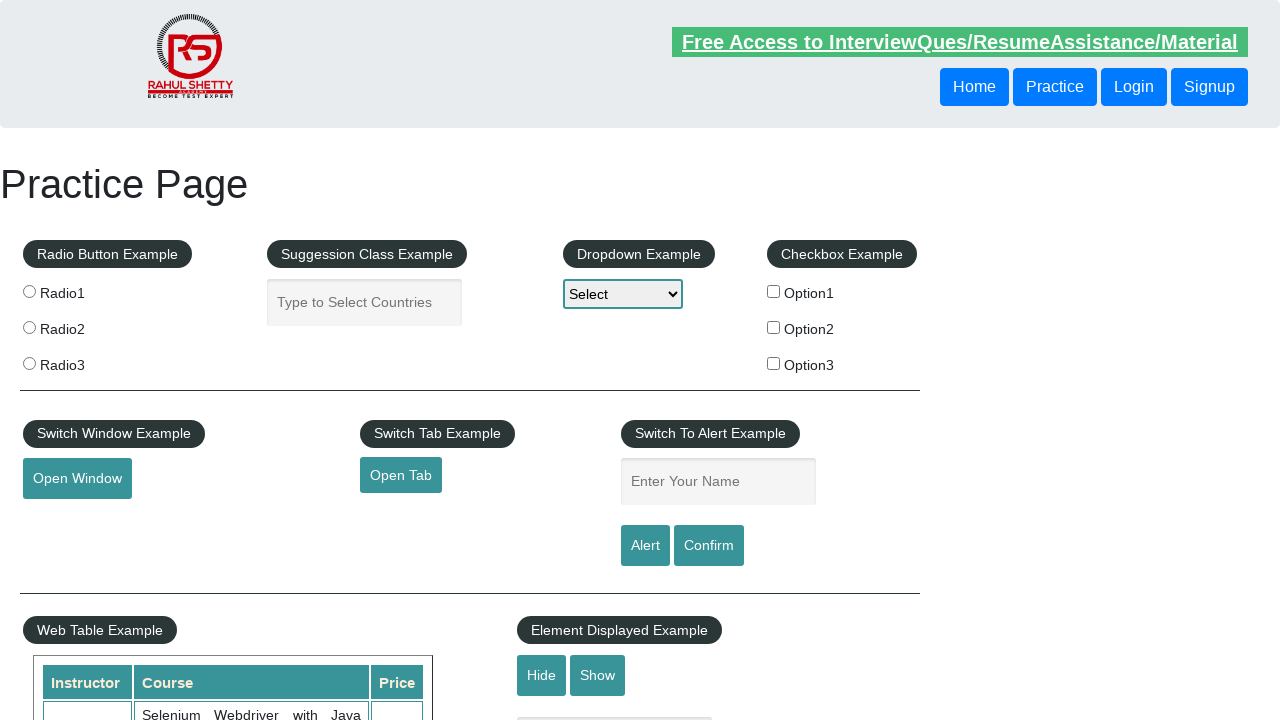